Tests dynamic button functionality by clicking a start button, waiting for it to change to stop, then clicking stop and verifying it changes back to start

Starting URL: https://testautomationpractice.blogspot.com/

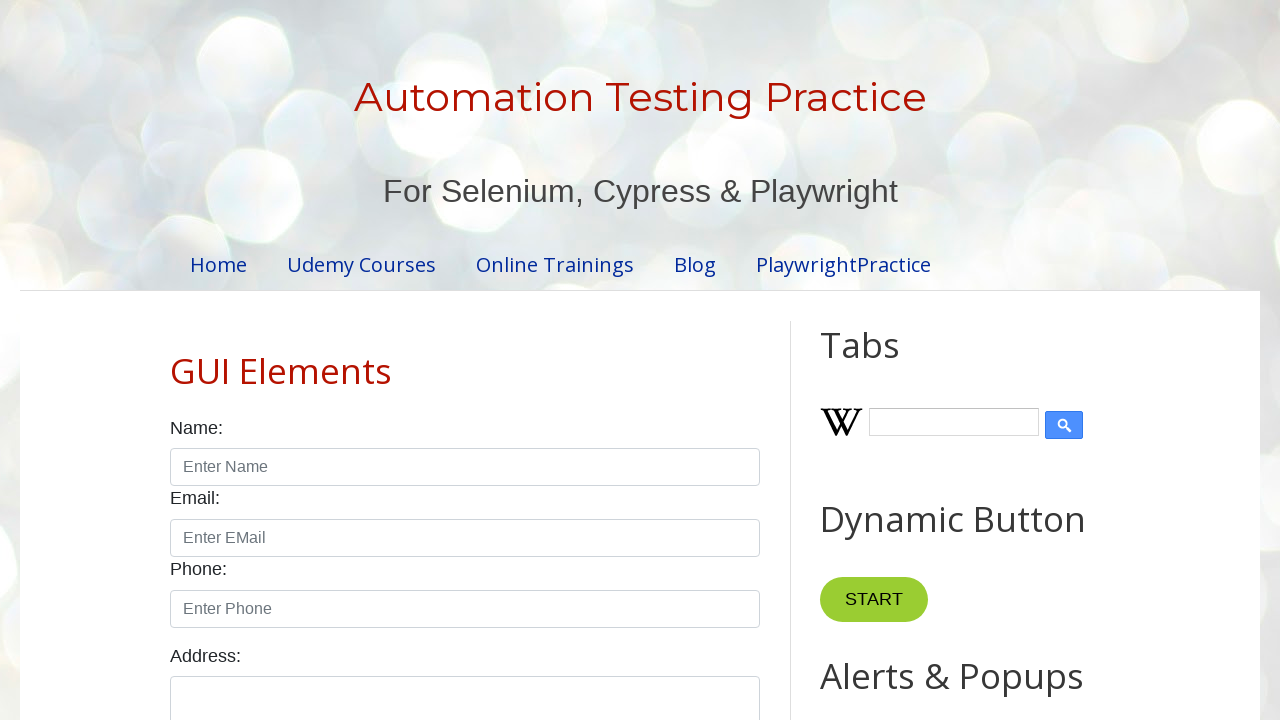

Clicked the start button at (874, 600) on button[name='start']
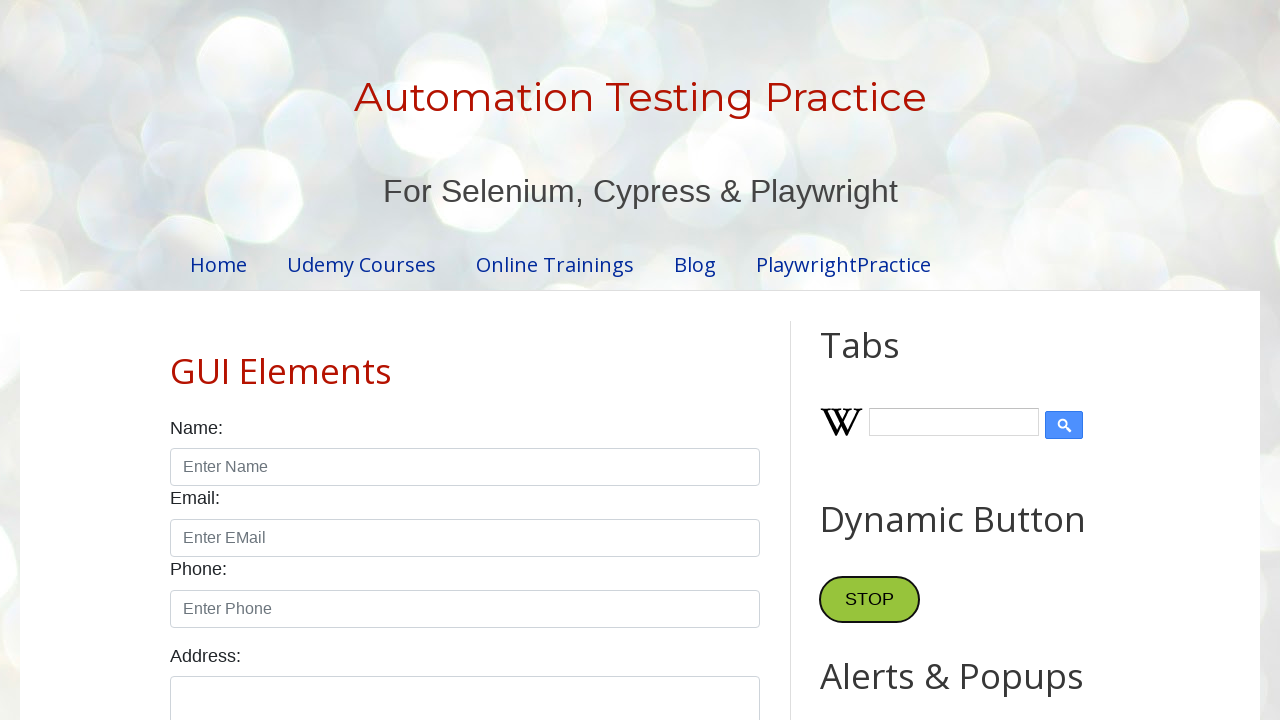

Stop button appeared and became visible
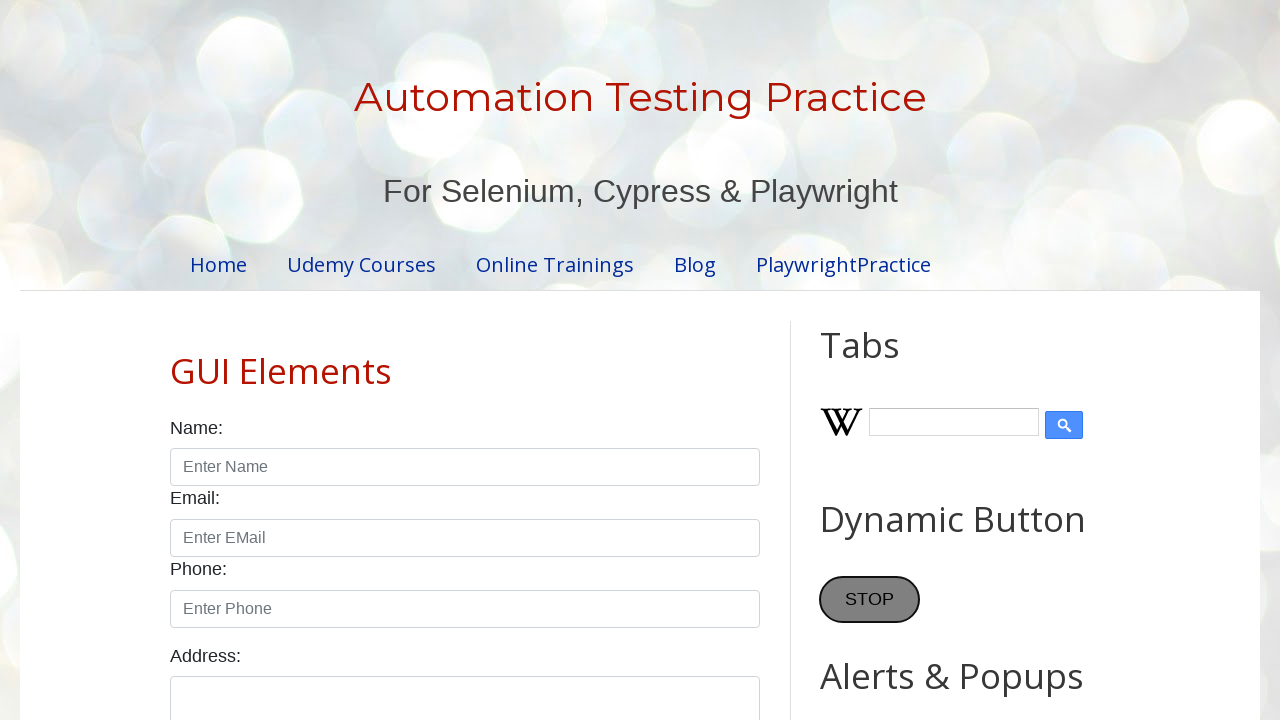

Verified button text changed to STOP
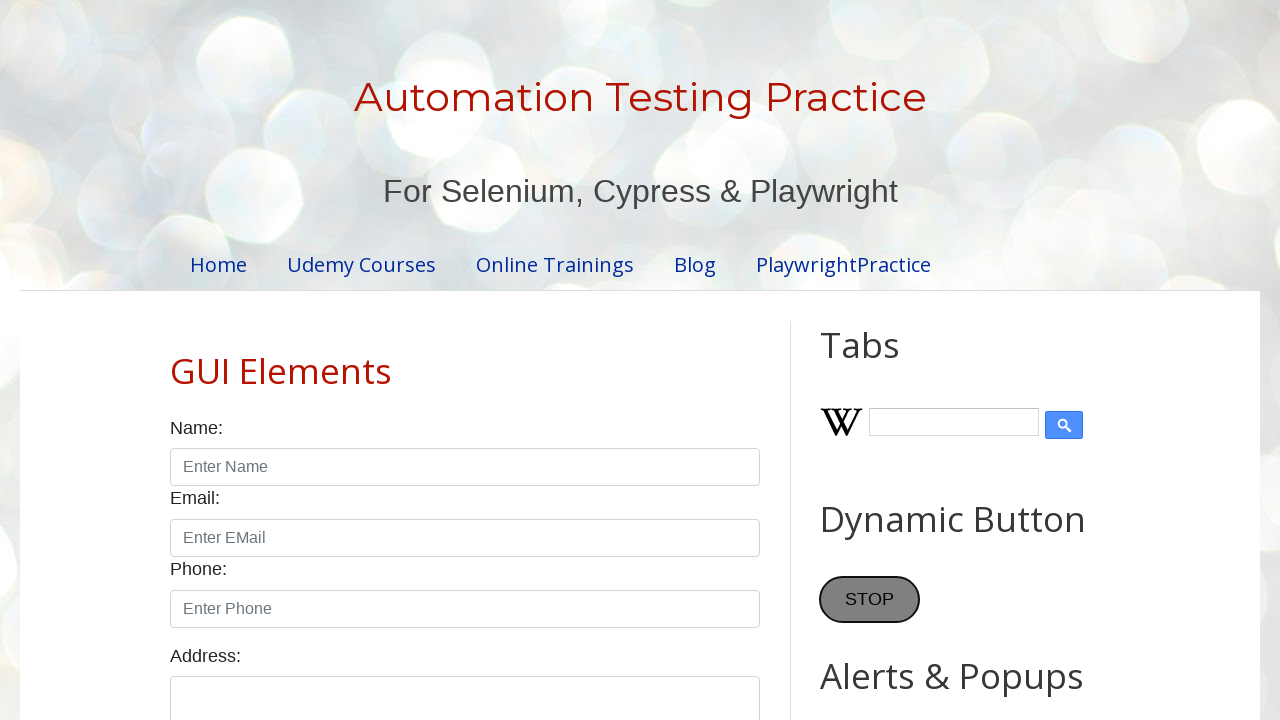

Clicked the stop button at (870, 600) on button[name='stop']
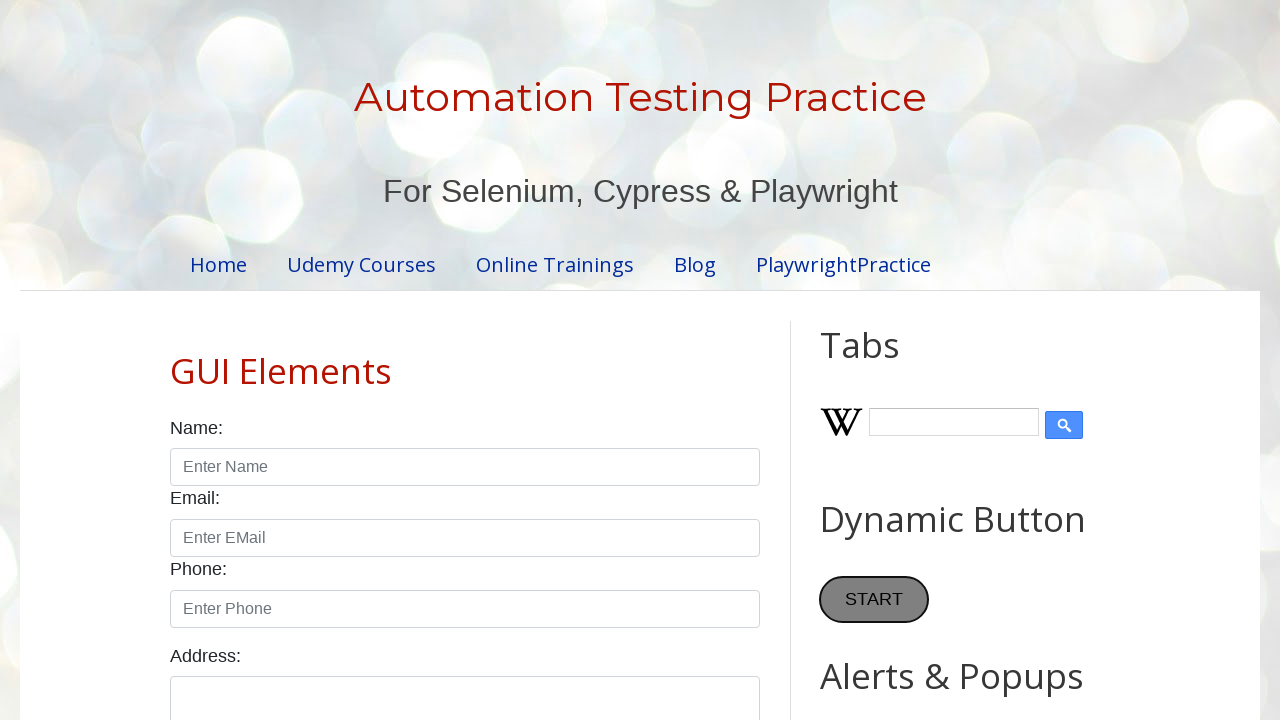

Verified button text changed back to START
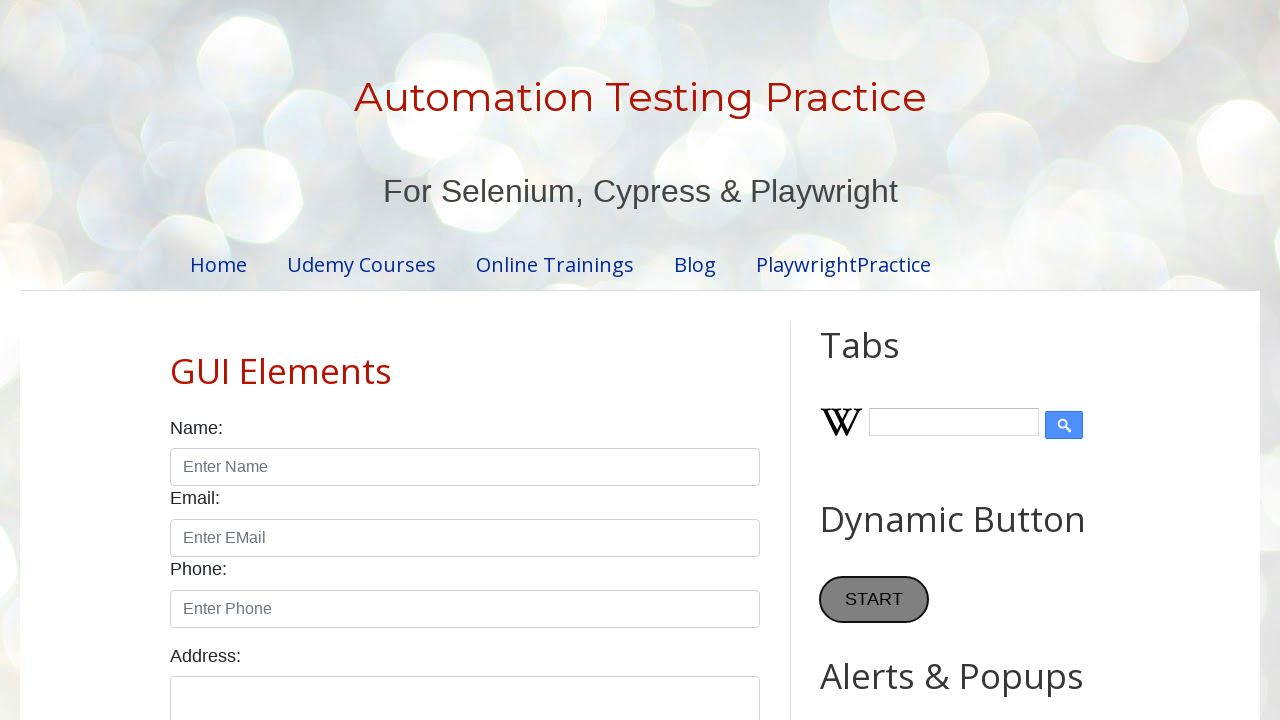

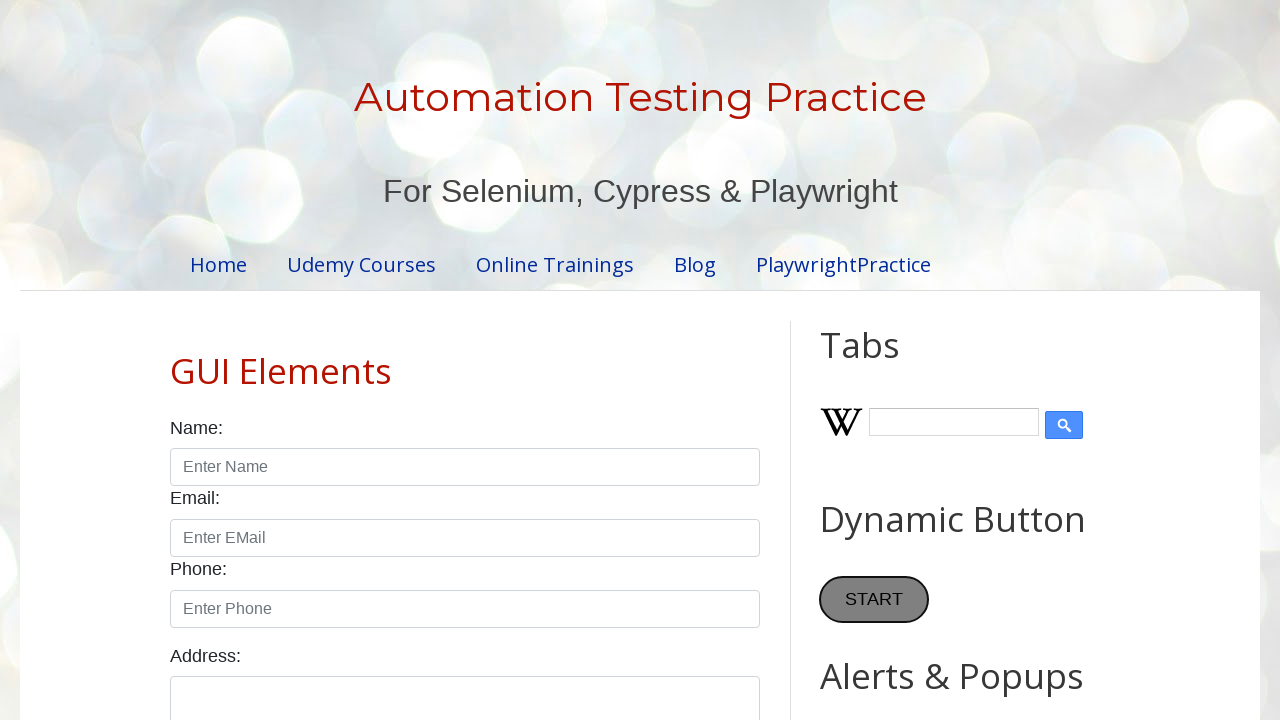